Navigates to a test blog page and verifies a web table is present by checking for table rows, cells, and columns.

Starting URL: http://only-testing-blog.blogspot.com/2013/09/test.html

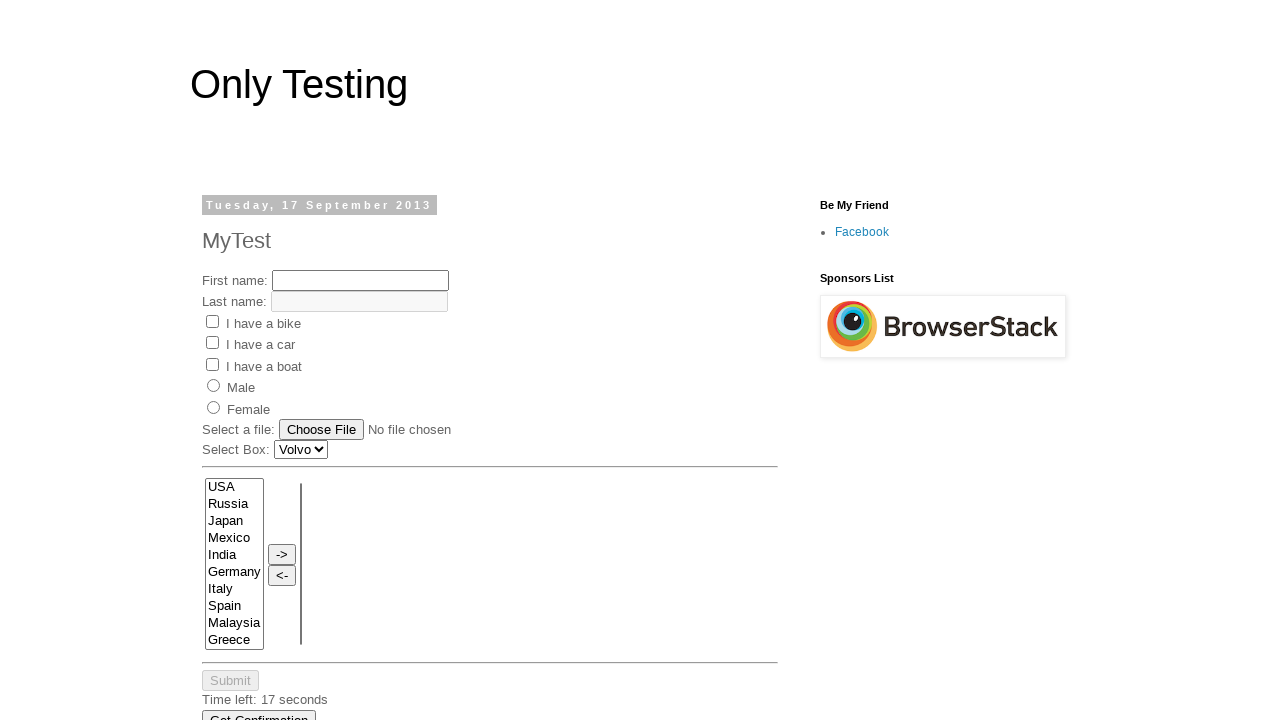

Navigated to test blog page
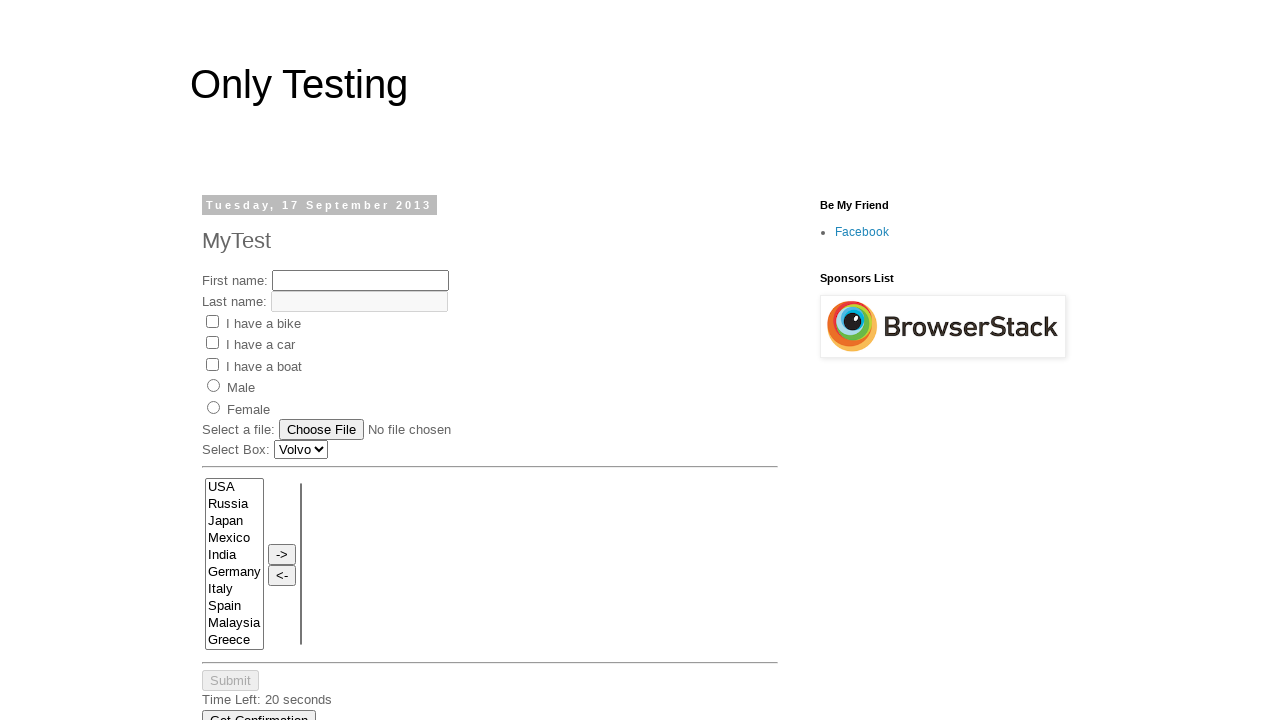

Web table element loaded
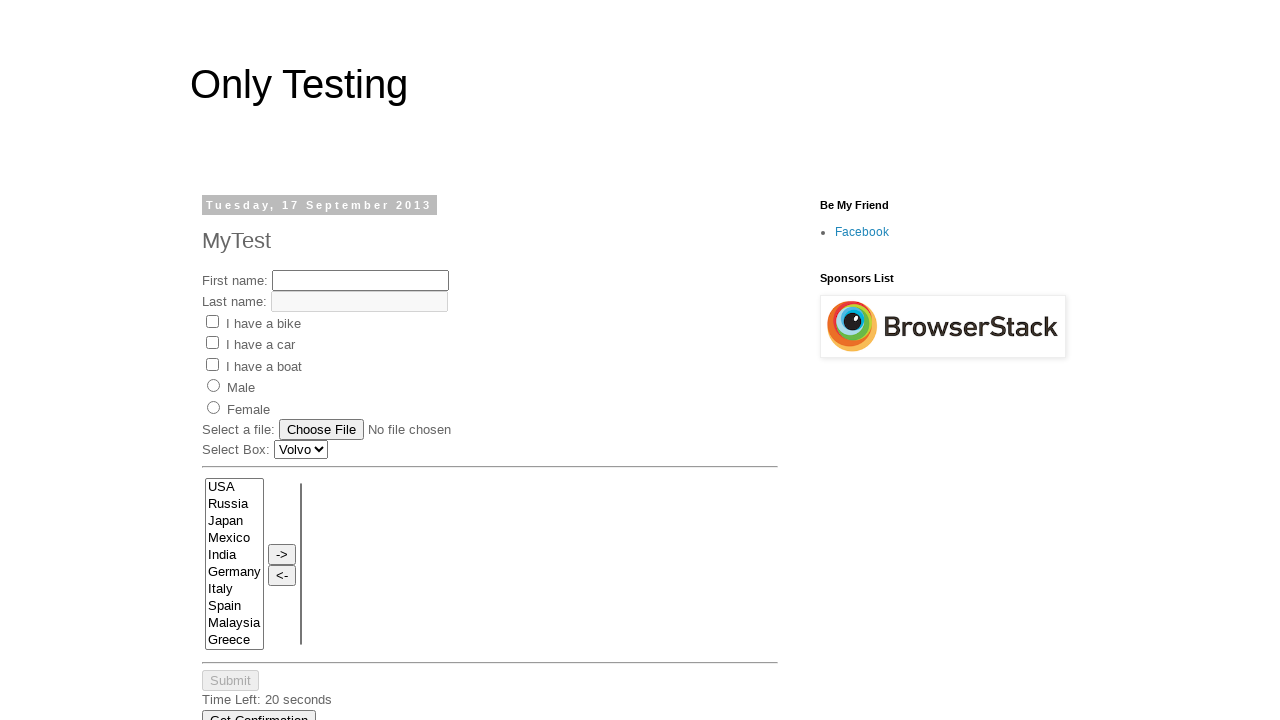

Table rows verified to be present
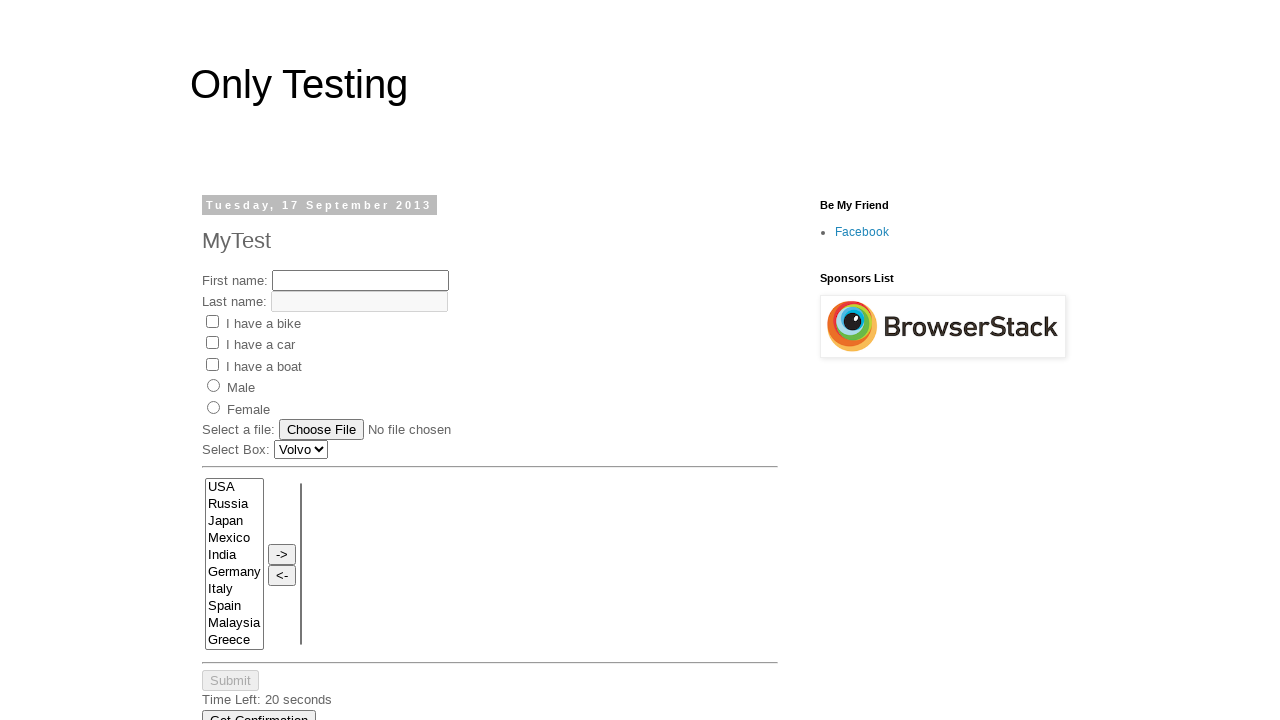

Table cells verified to be present
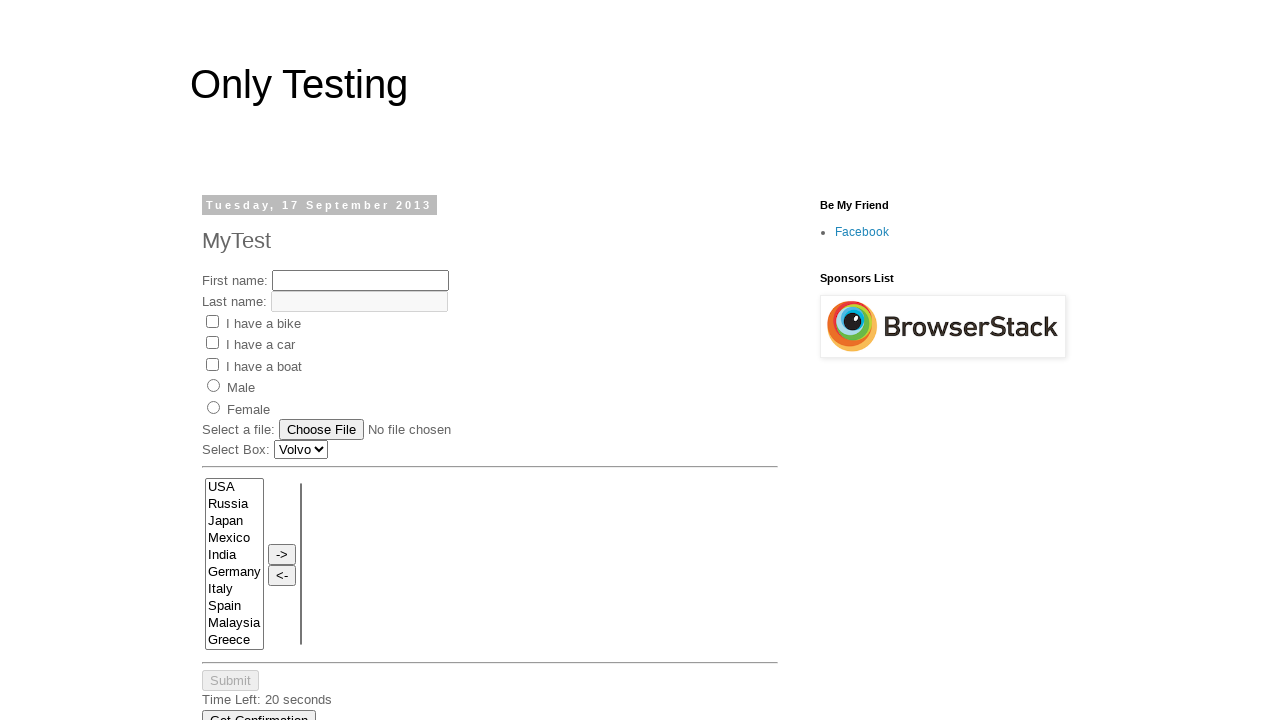

First row columns verified to be present
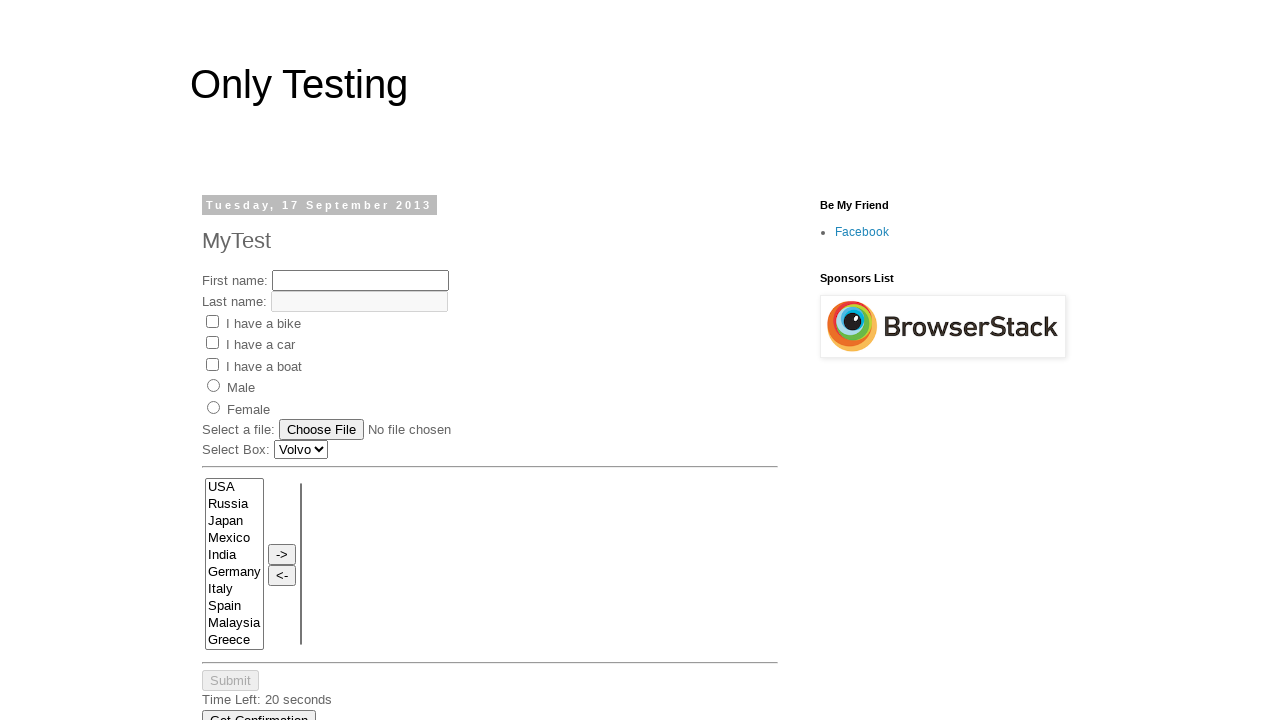

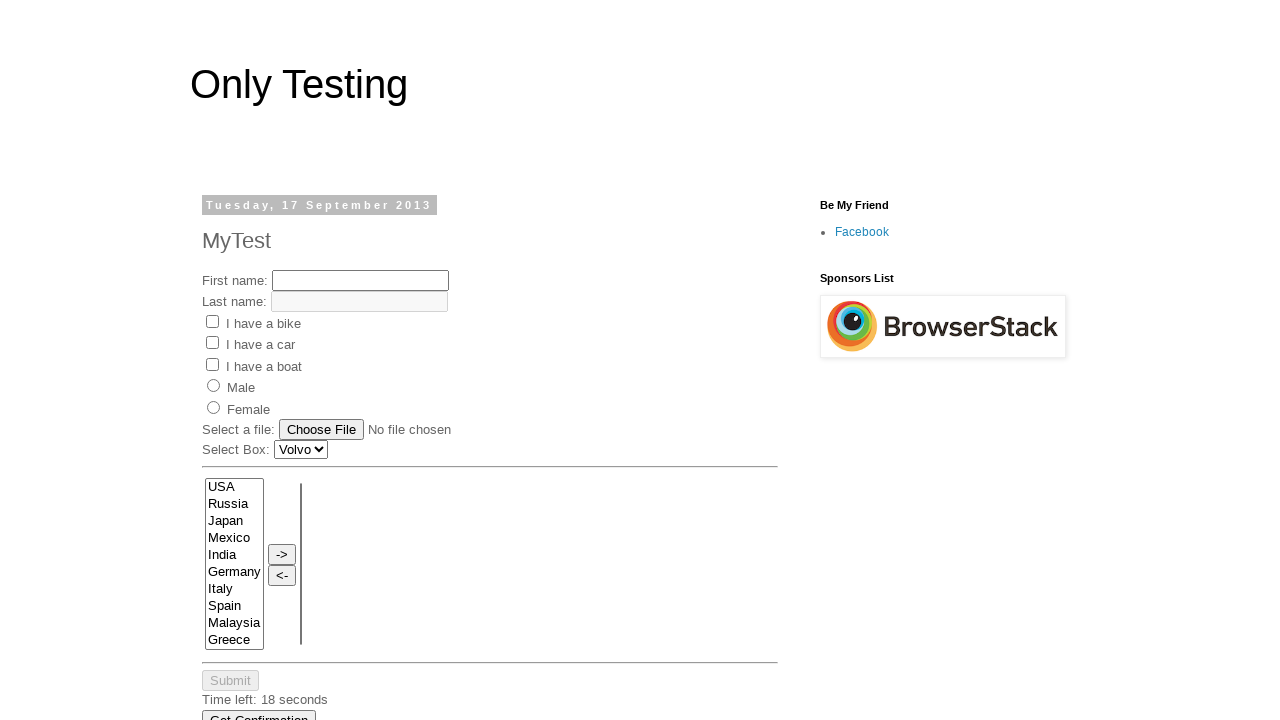